Opens the Flipkart e-commerce website homepage and verifies the page loads successfully.

Starting URL: https://www.flipkart.com/

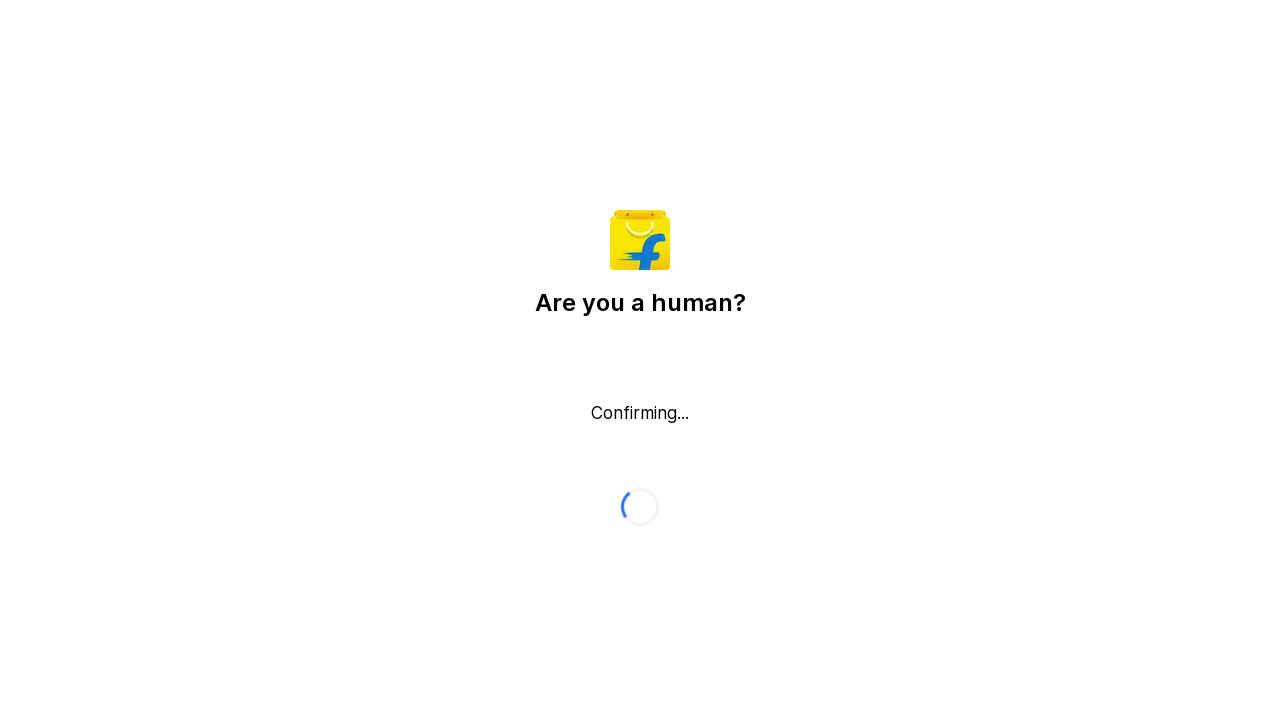

Navigated to Flipkart homepage
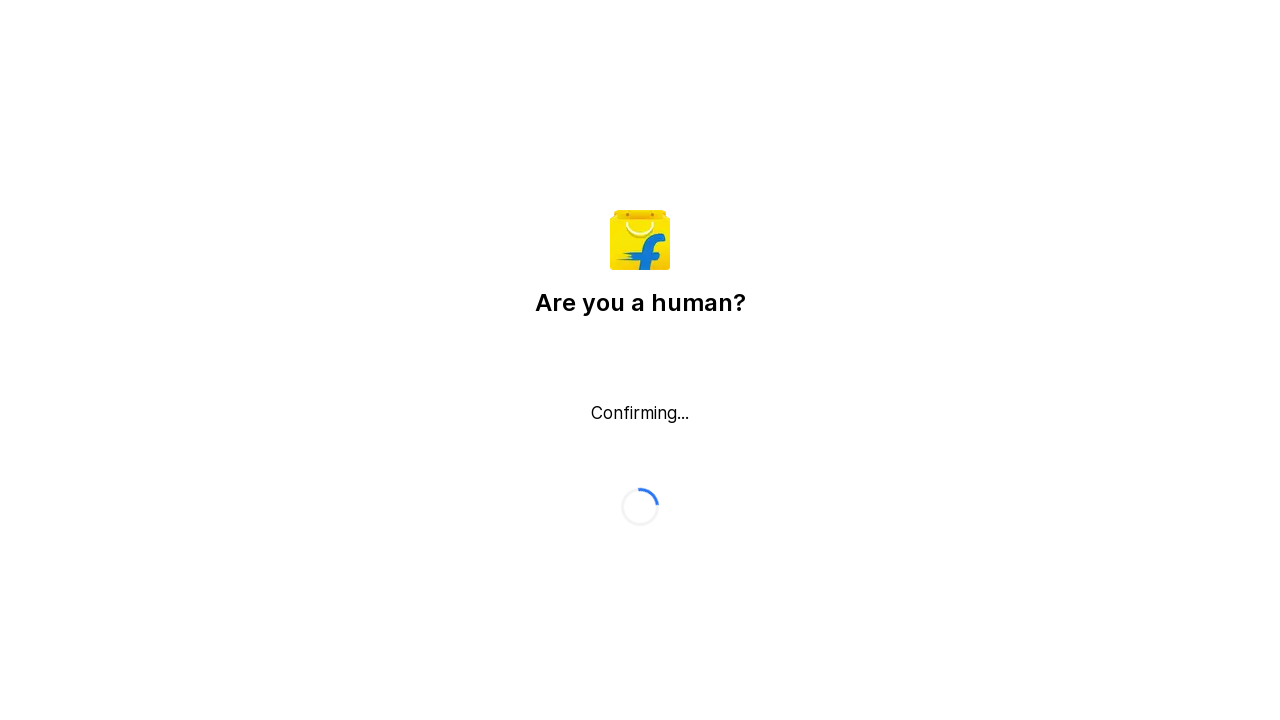

Page DOM content loaded successfully
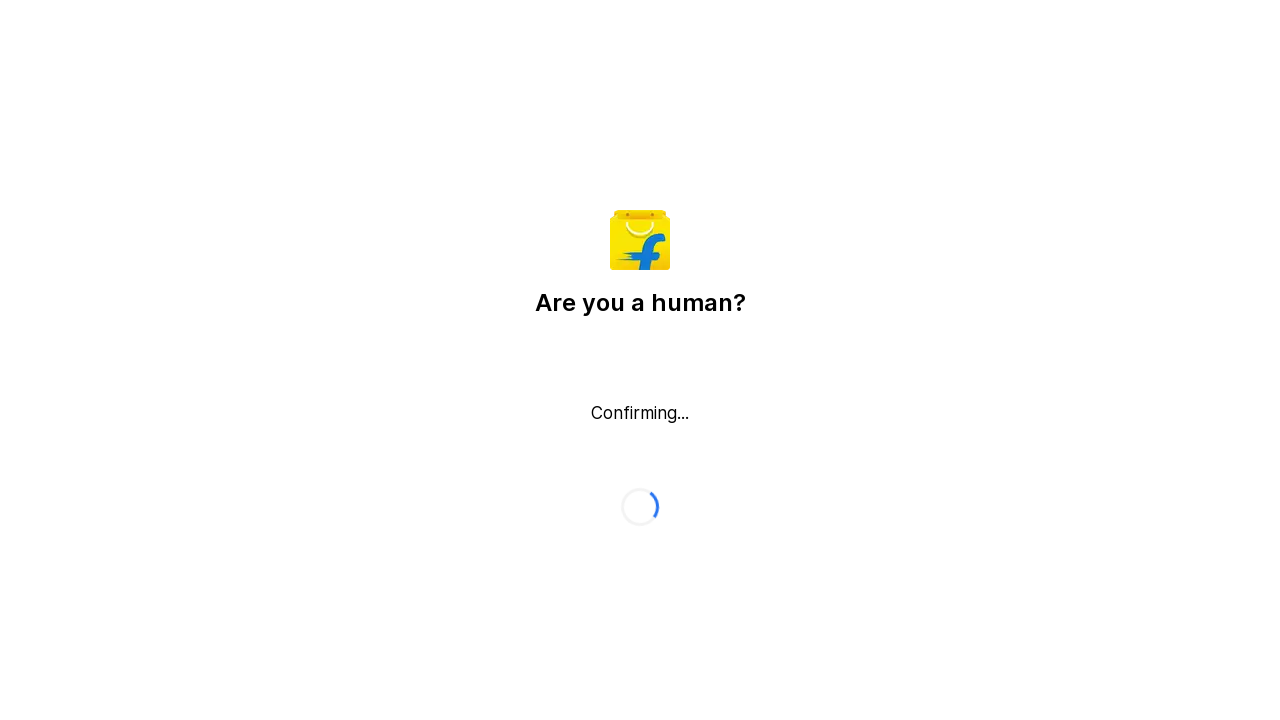

Verified current URL matches Flipkart homepage
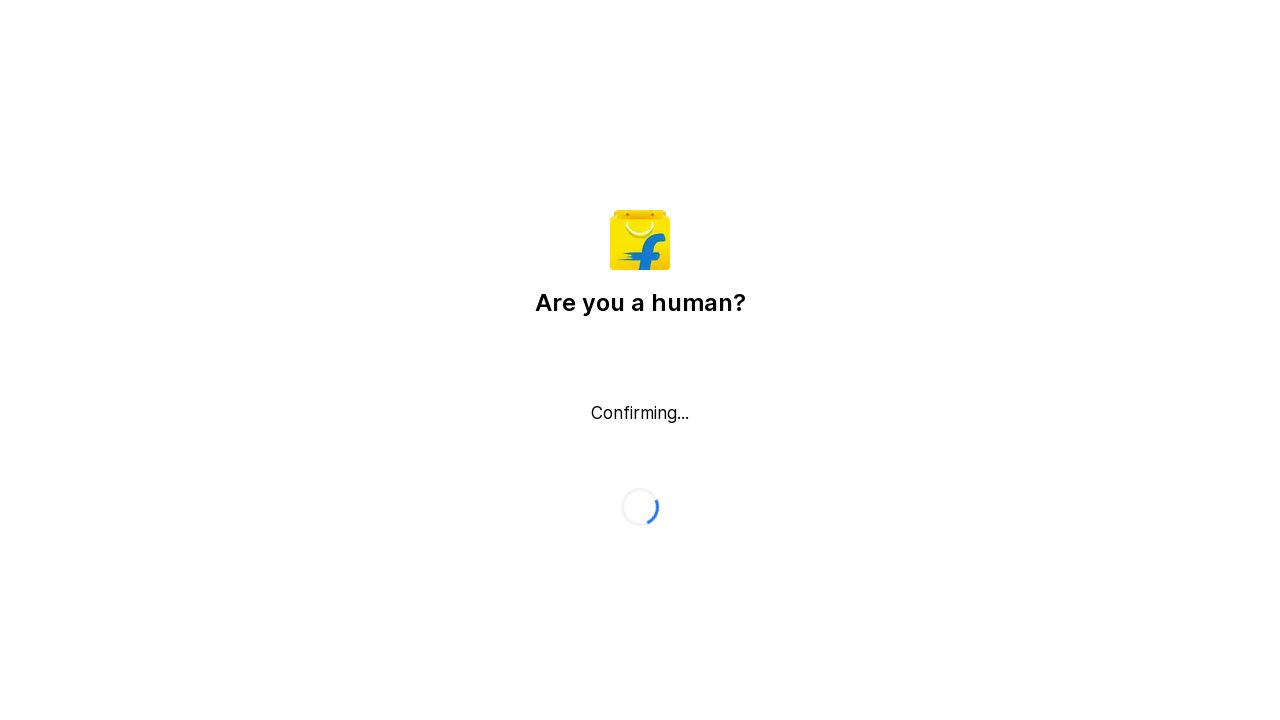

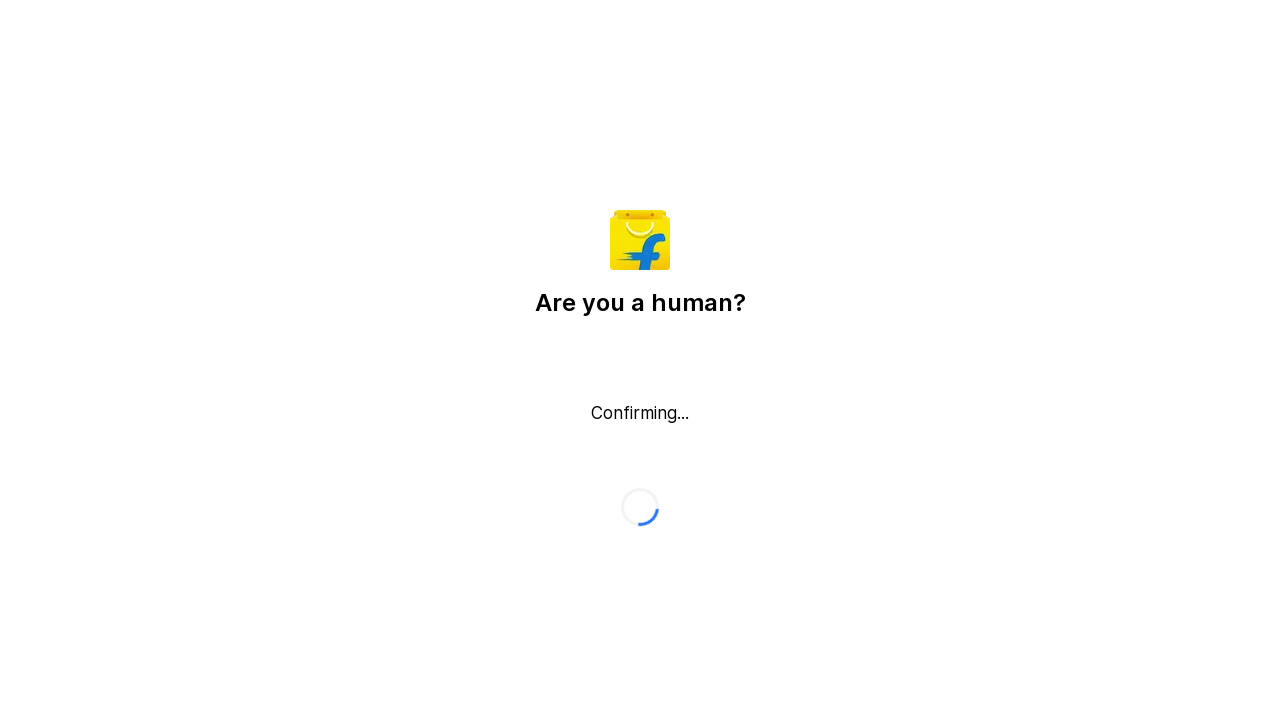